Tests handling stale element references with retry logic by clicking refresh link and accessing dynamic content

Starting URL: https://the-internet.herokuapp.com/dynamic_content?with_content=static

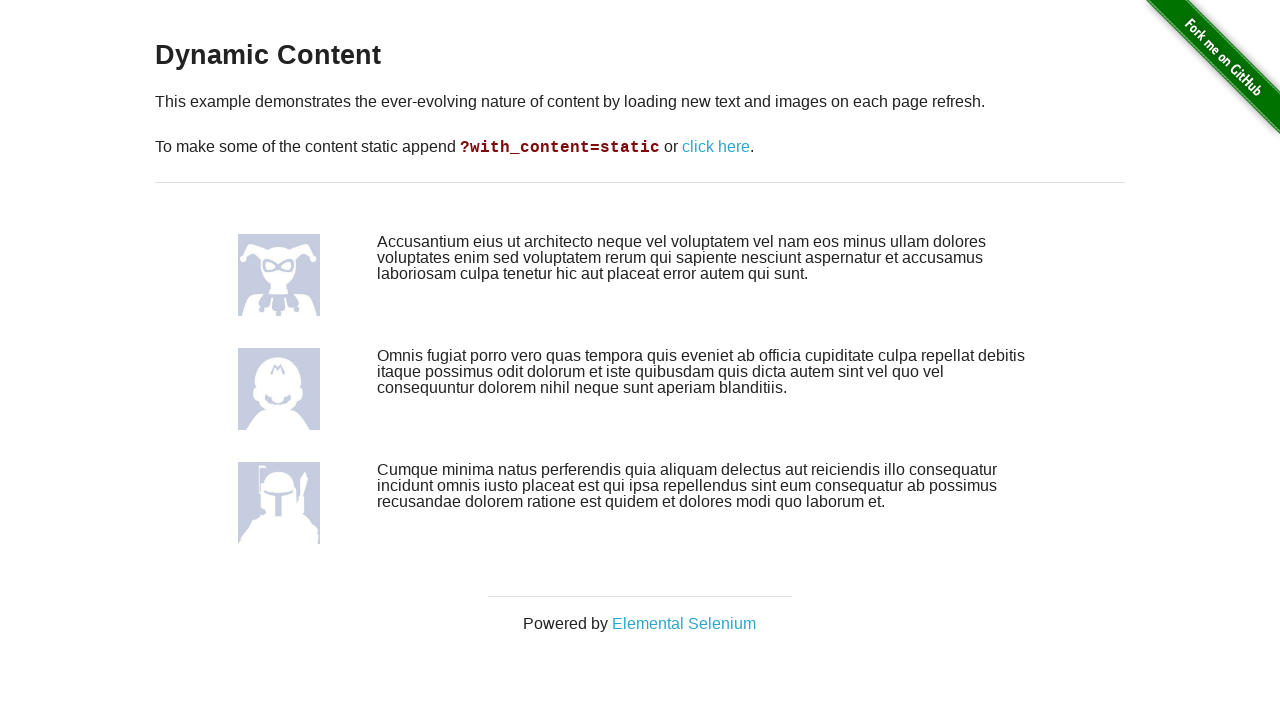

Waited for initial dynamic content element to load
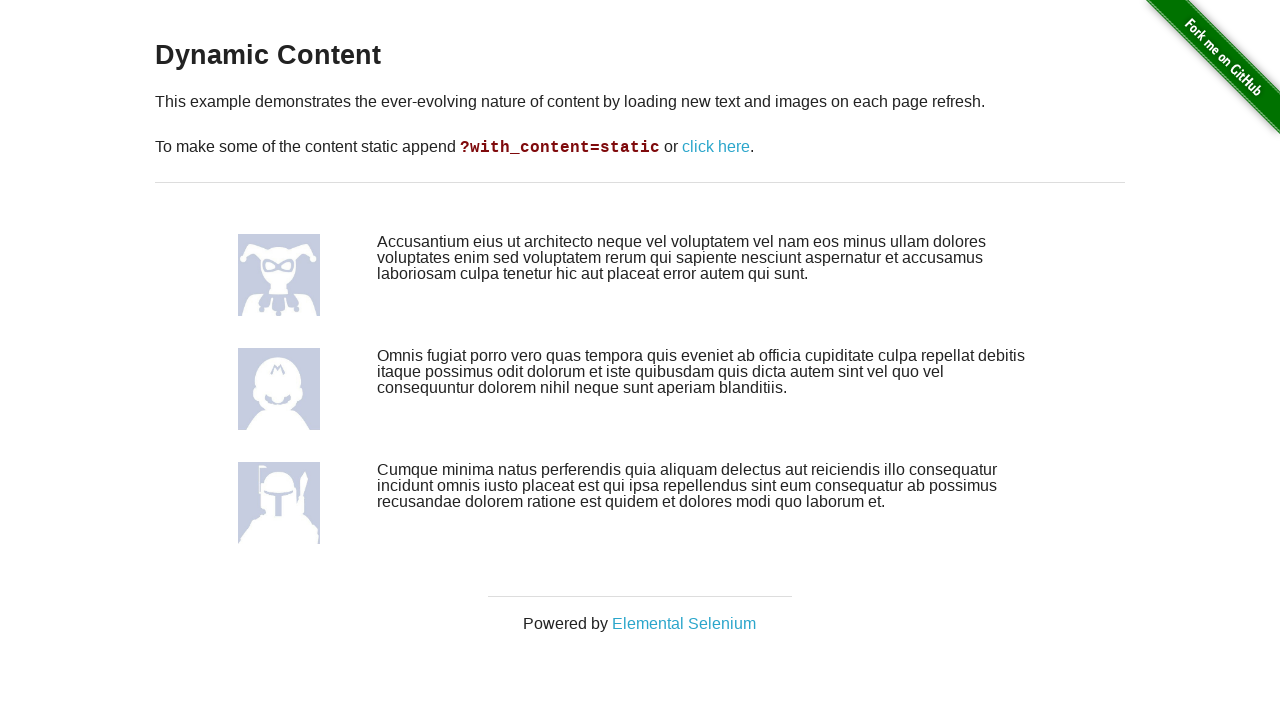

Clicked refresh link to reload dynamic content at (716, 147) on xpath=//a[.='click here']
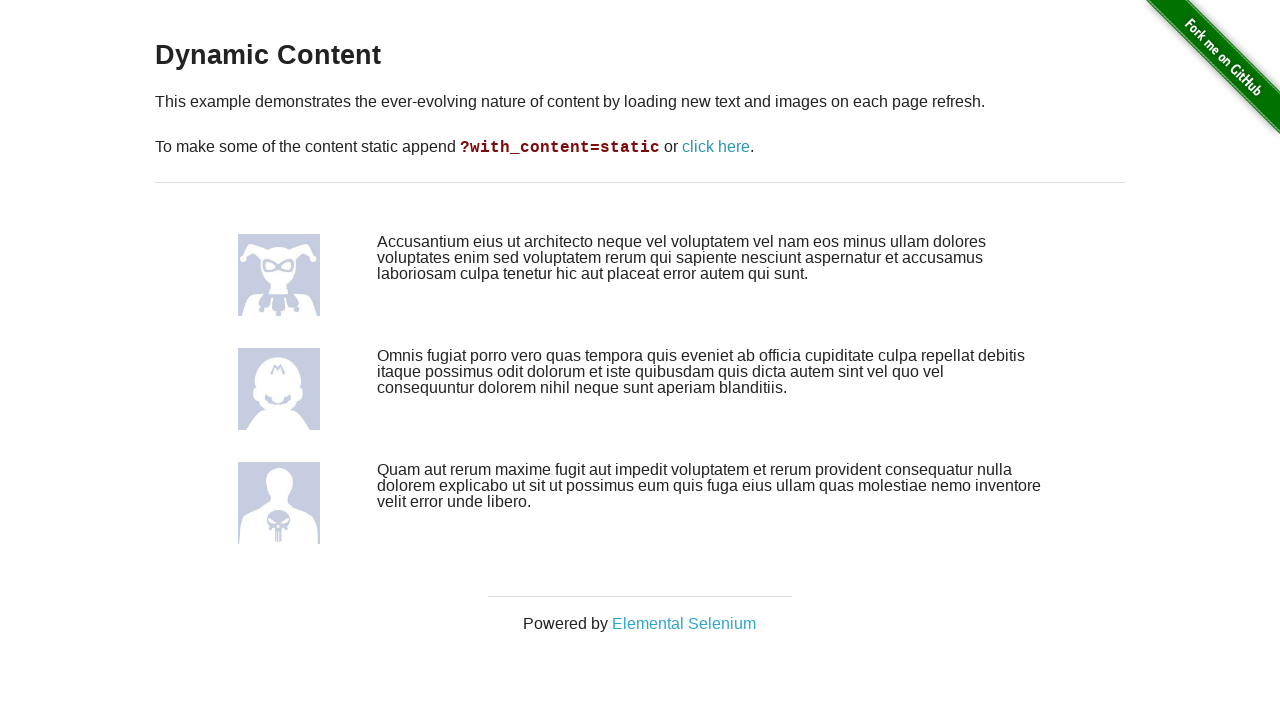

Retrieved text from dynamic content element after refresh
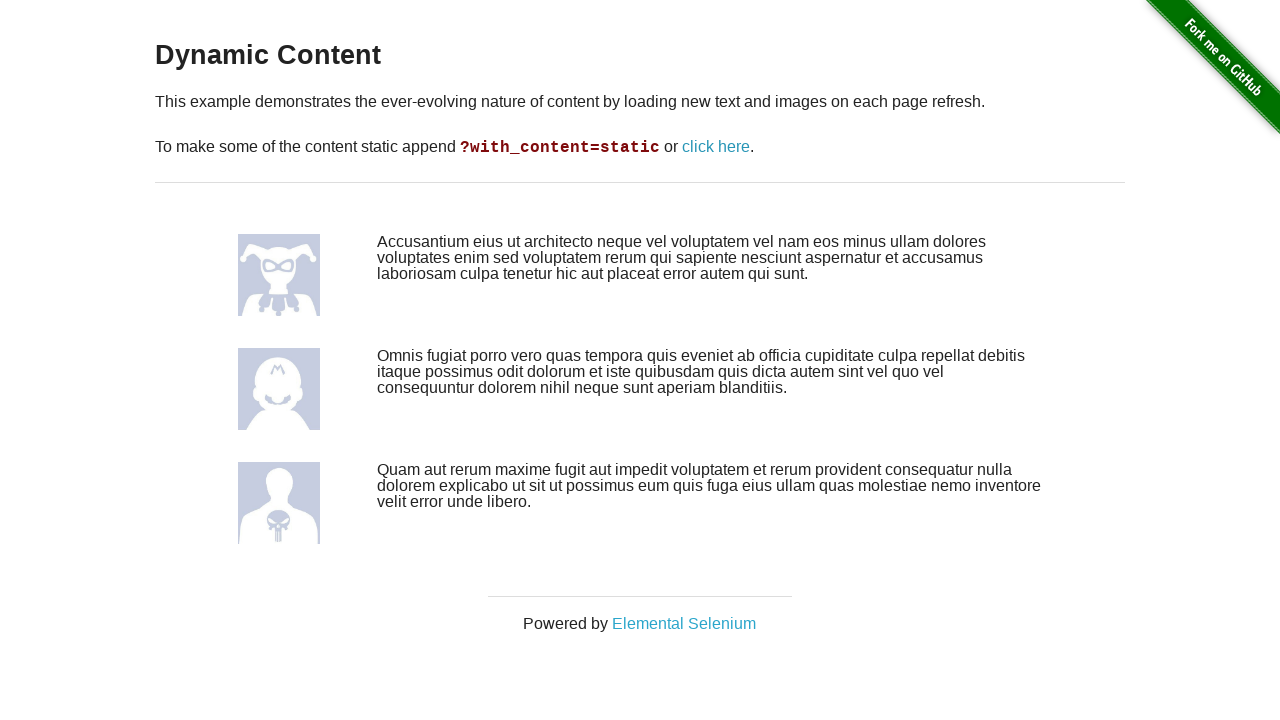

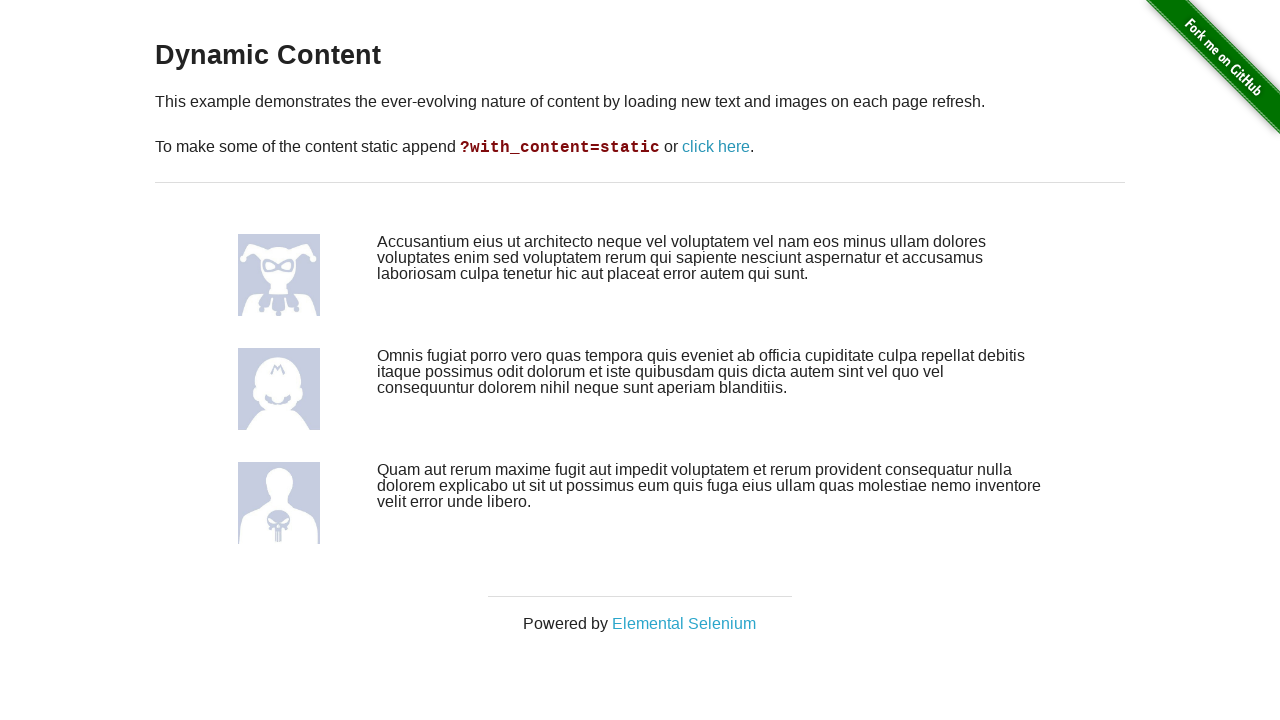